Navigates to the Time and Date world clock page and verifies the presence of the world clock table with city time information.

Starting URL: https://www.timeanddate.com/worldclock/

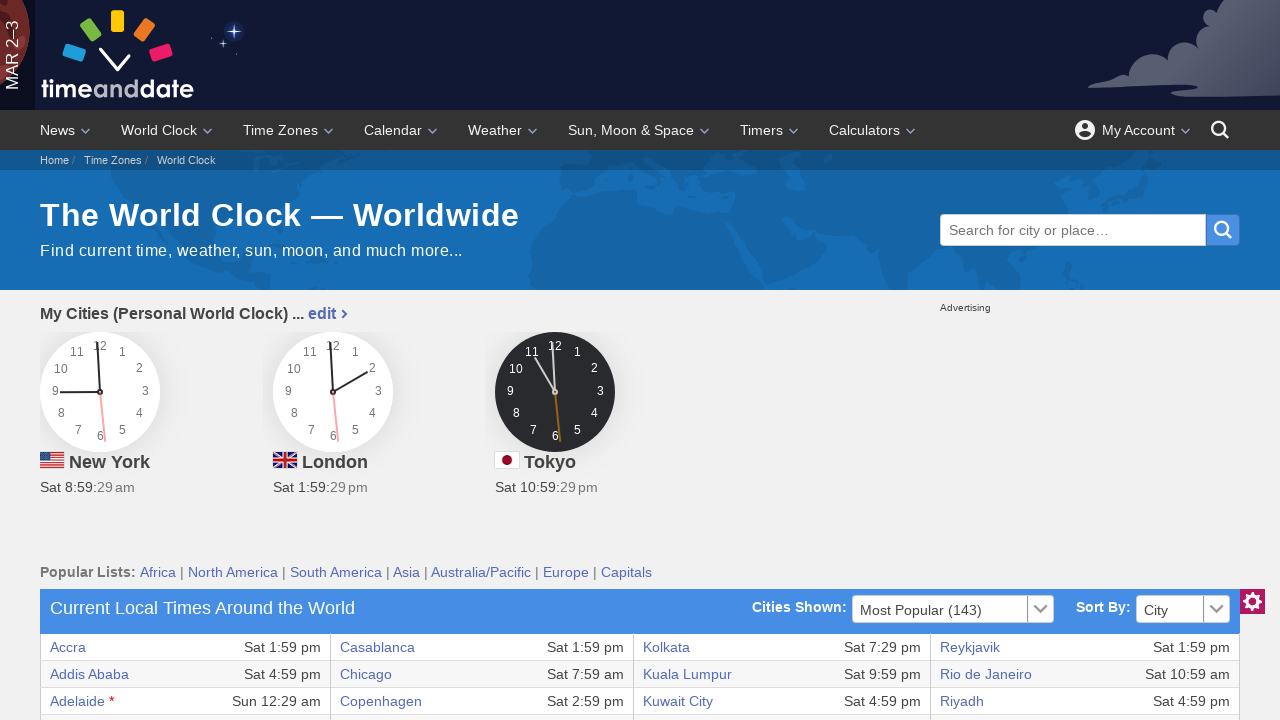

World clock table loaded on Time and Date world clock page
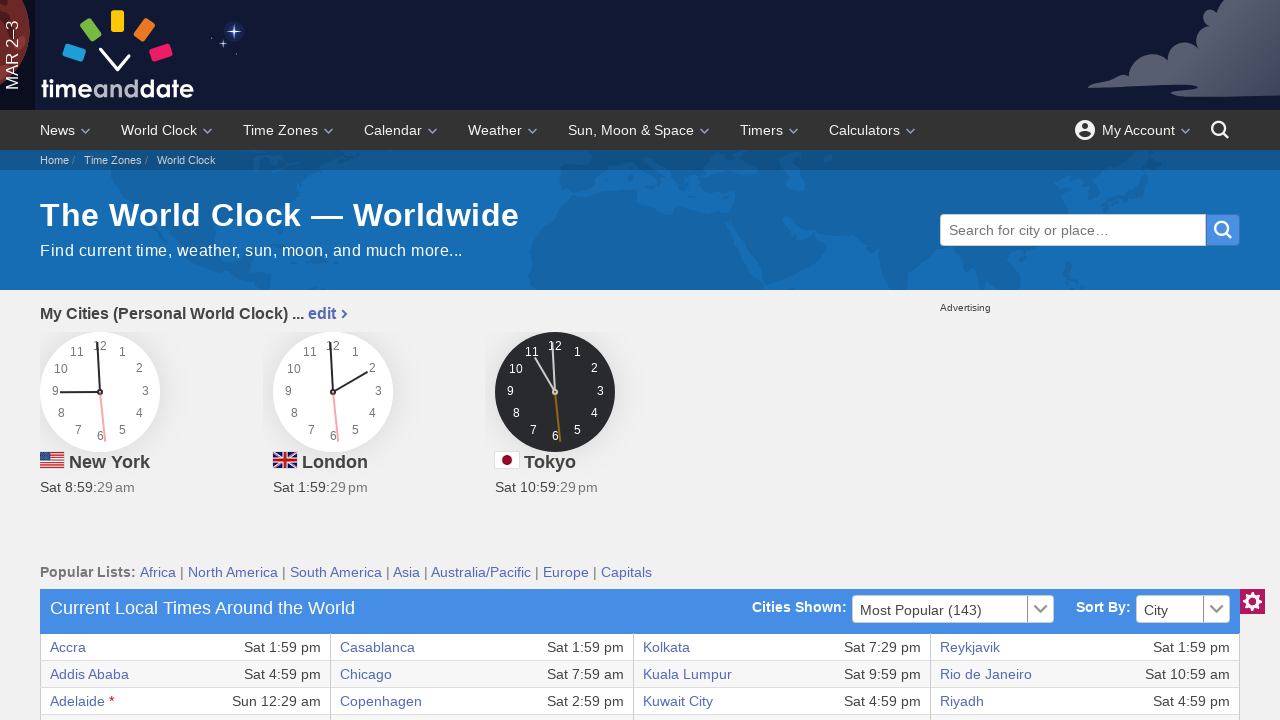

Verified city time information in first table row is accessible
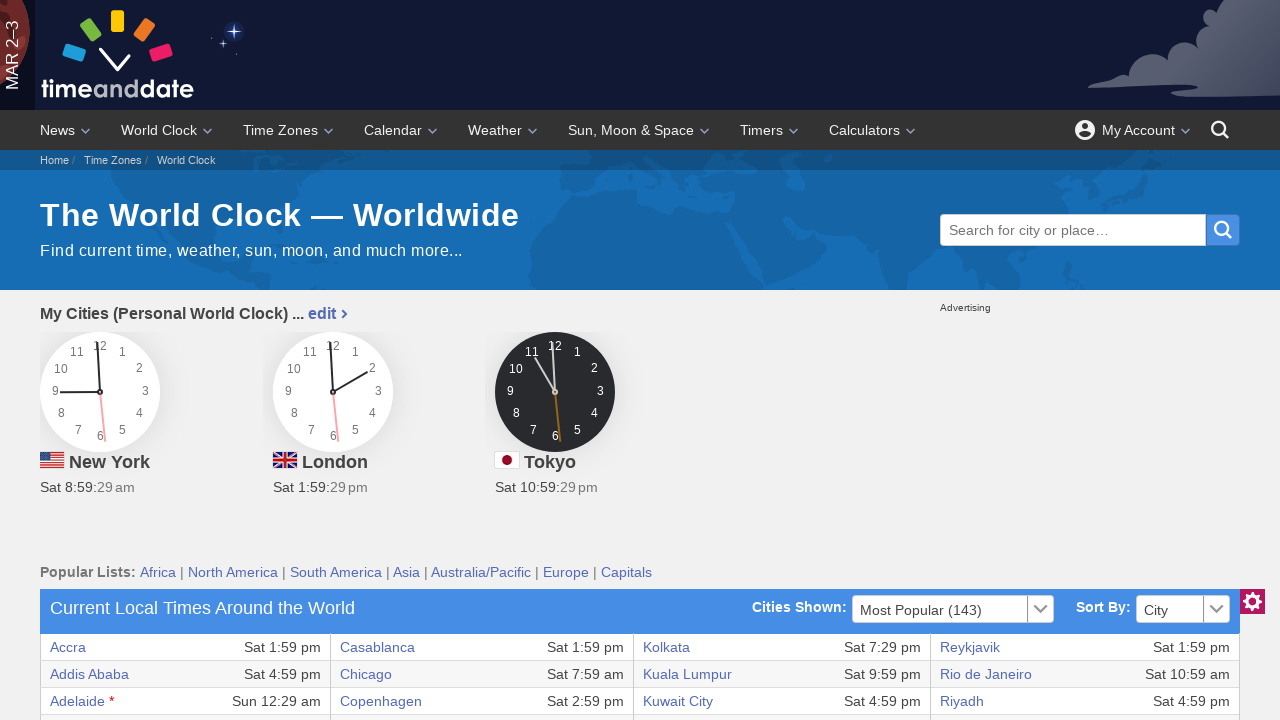

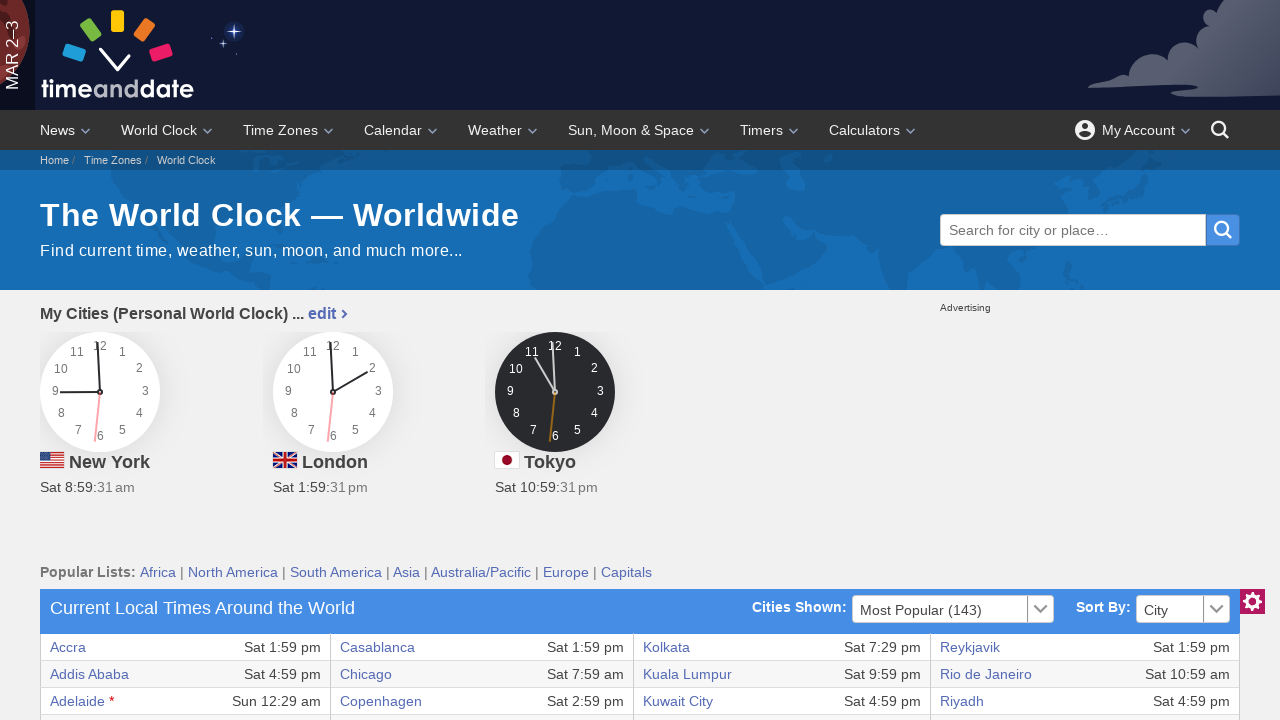